Navigates to a web application and verifies the page loads by checking the title

Starting URL: https://nextplayinternshipclient.onrender.com

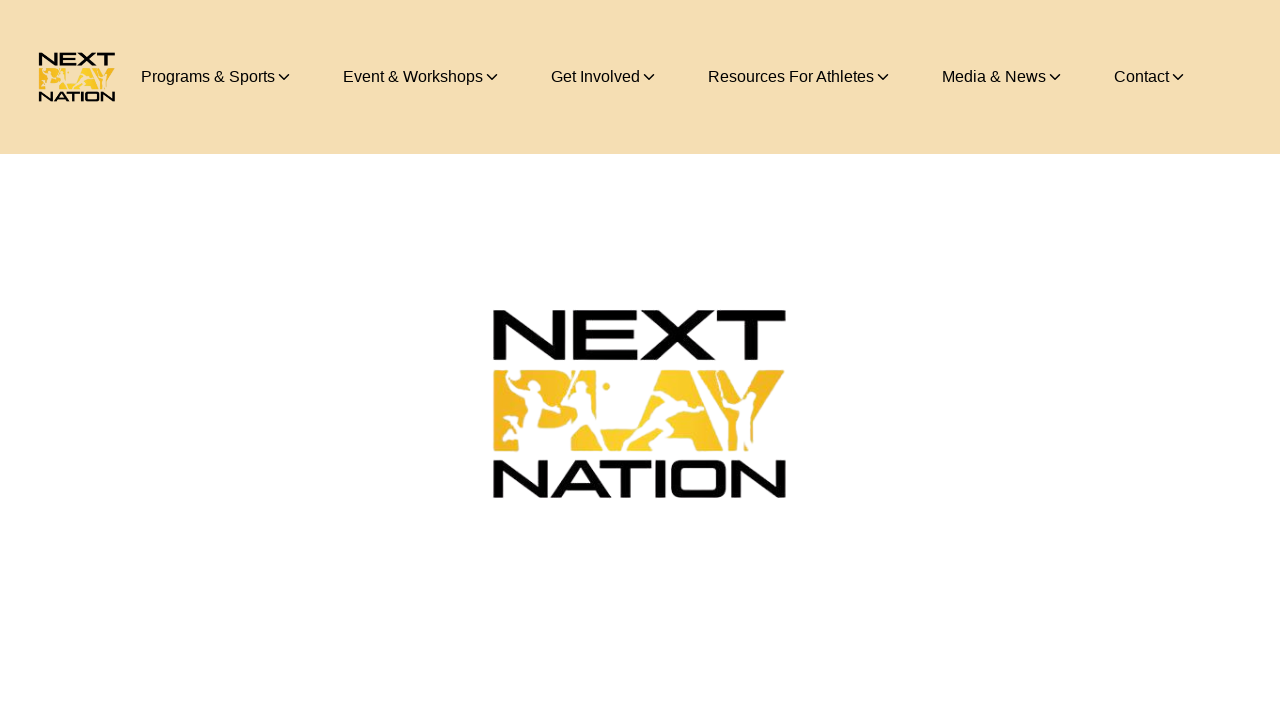

Retrieved page title
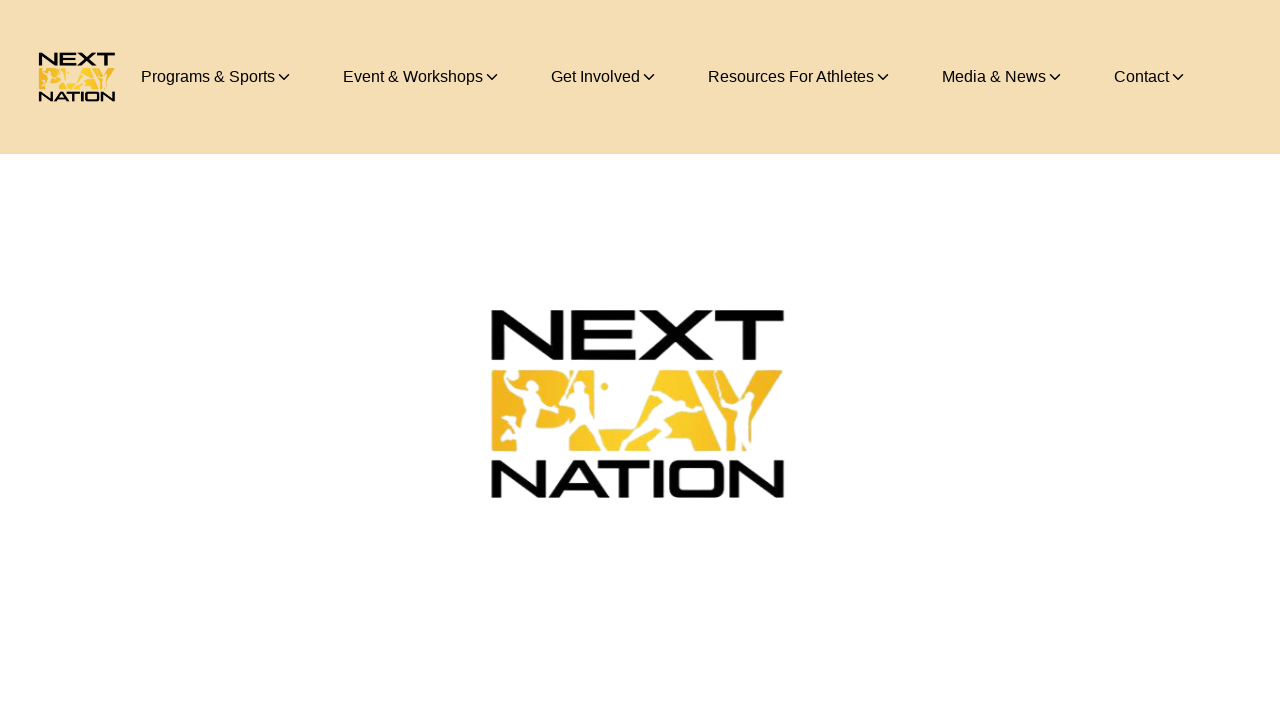

Page title is: Next Play Nation Application
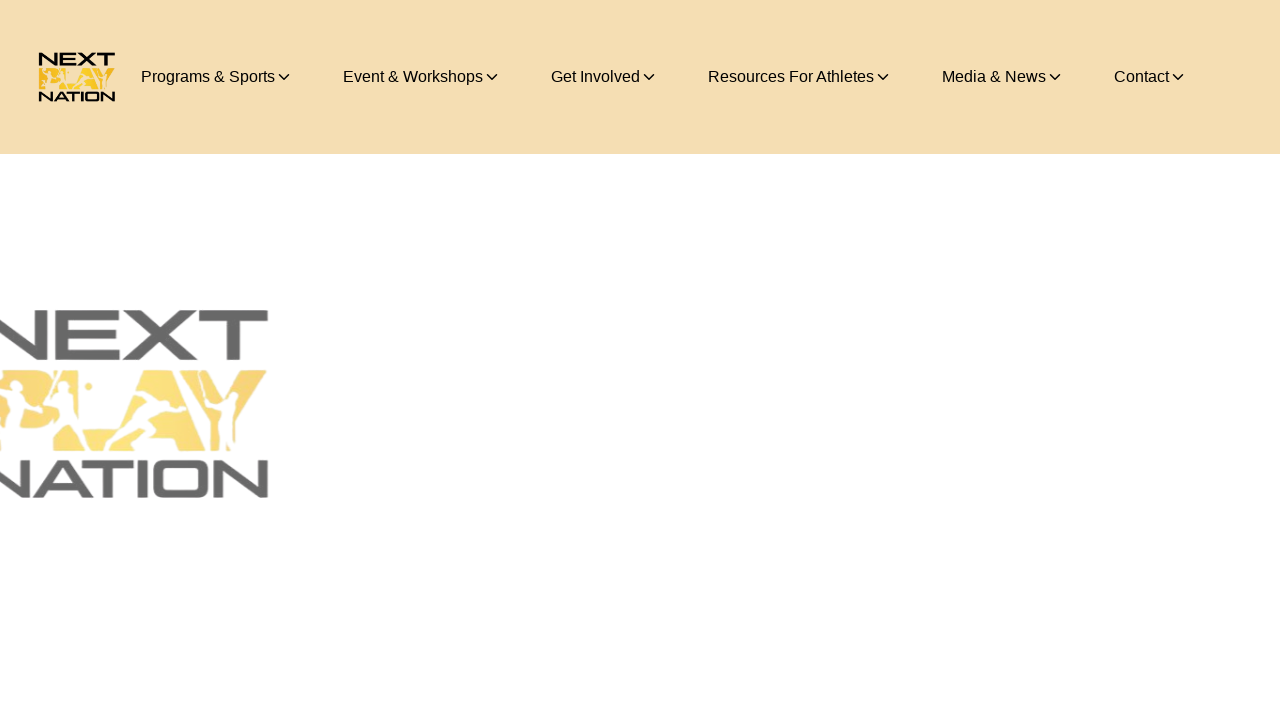

Waited 7 seconds for page to fully load
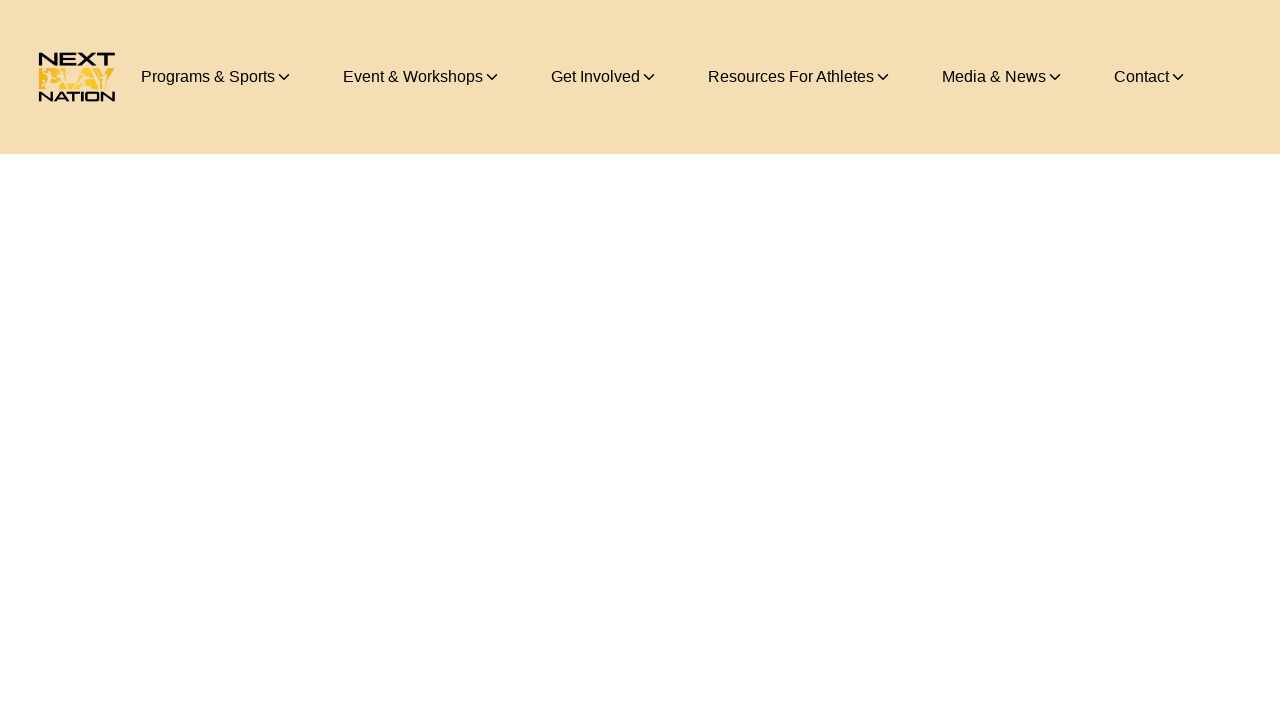

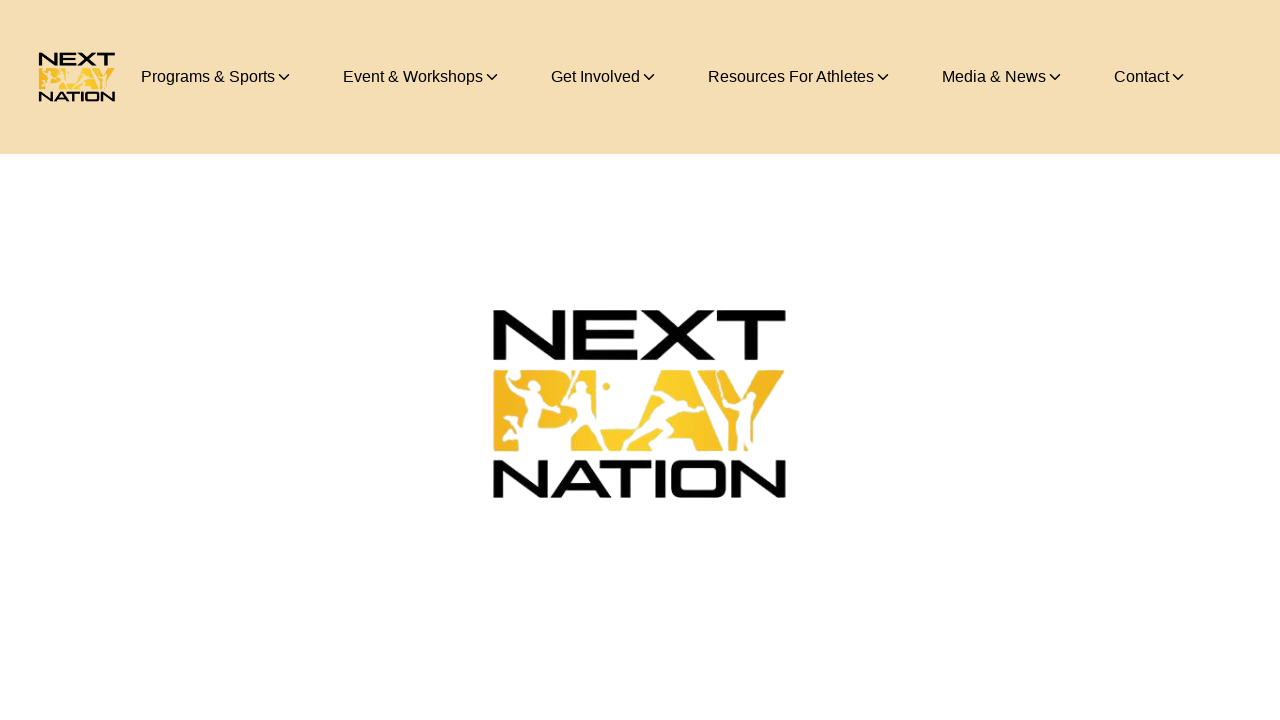